Tests iframe switching by filling text inputs in multiple frames using different approaches - frame URL selection and frame locator

Starting URL: https://ui.vision/demo/webtest/frames/

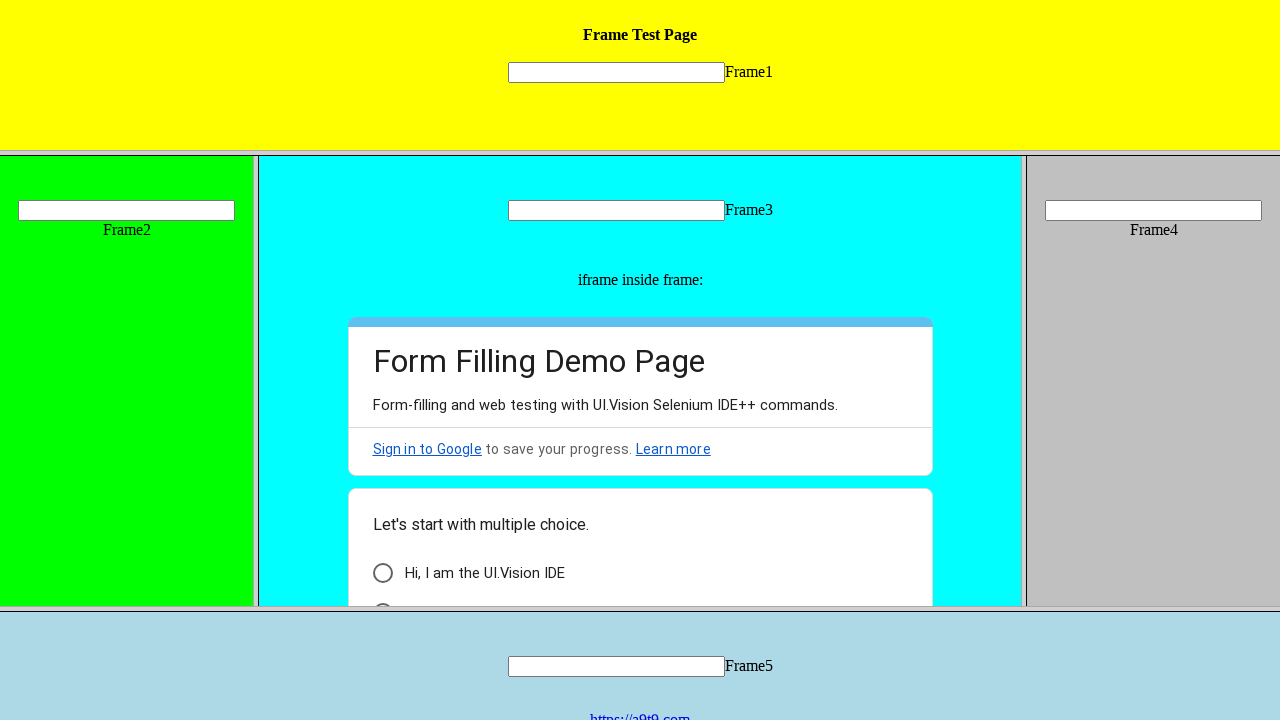

Retrieved all frames from the page
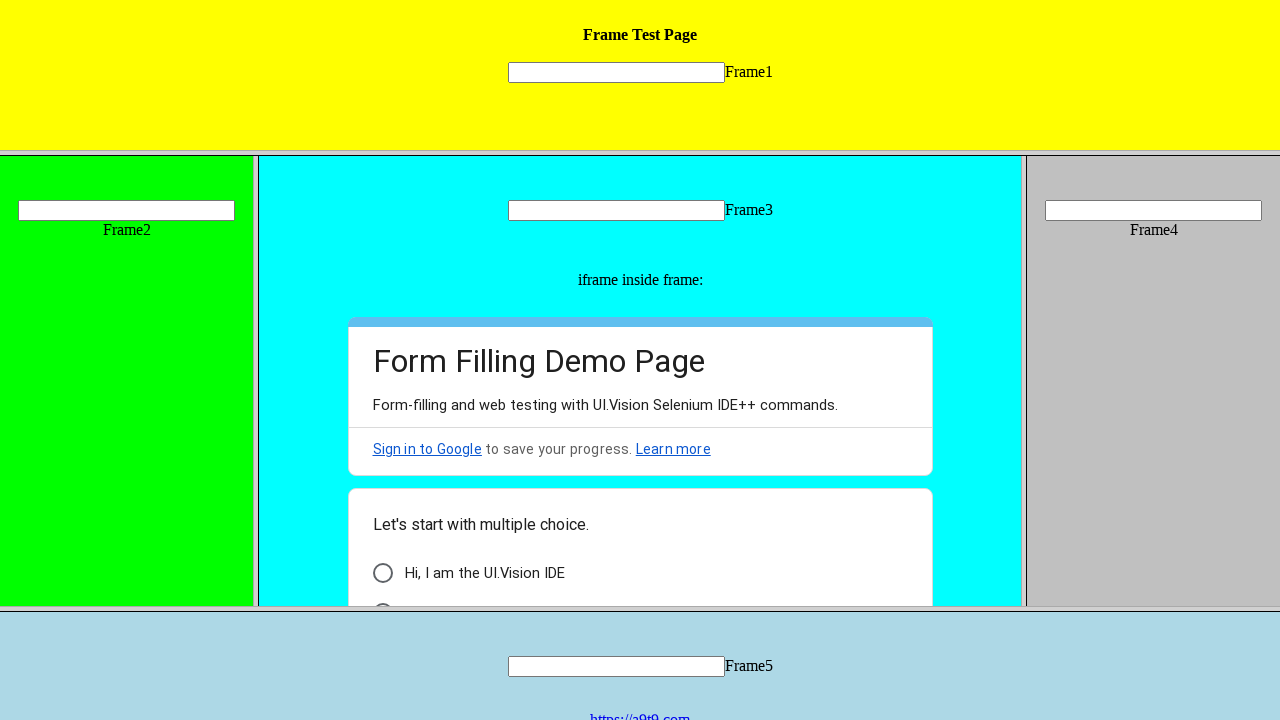

Located frame_1 using URL selection
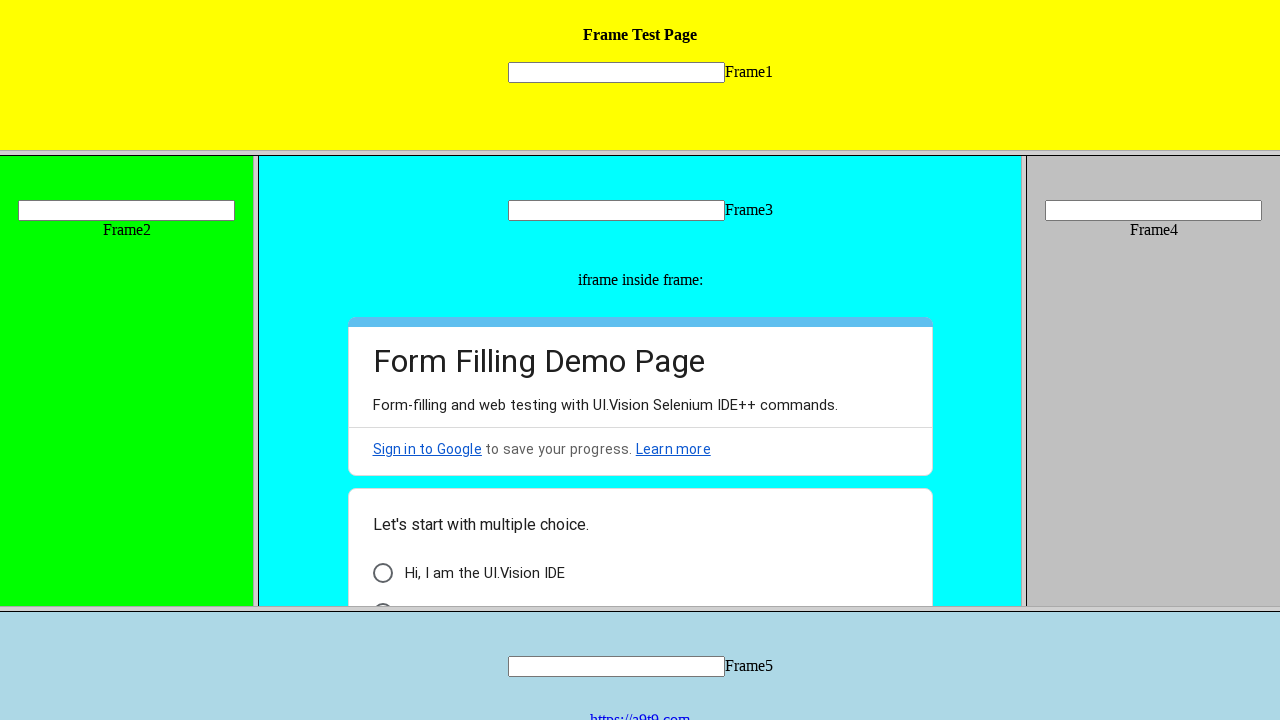

Filled text input in frame_1 with 'hello' on //input[@name="mytext1"]
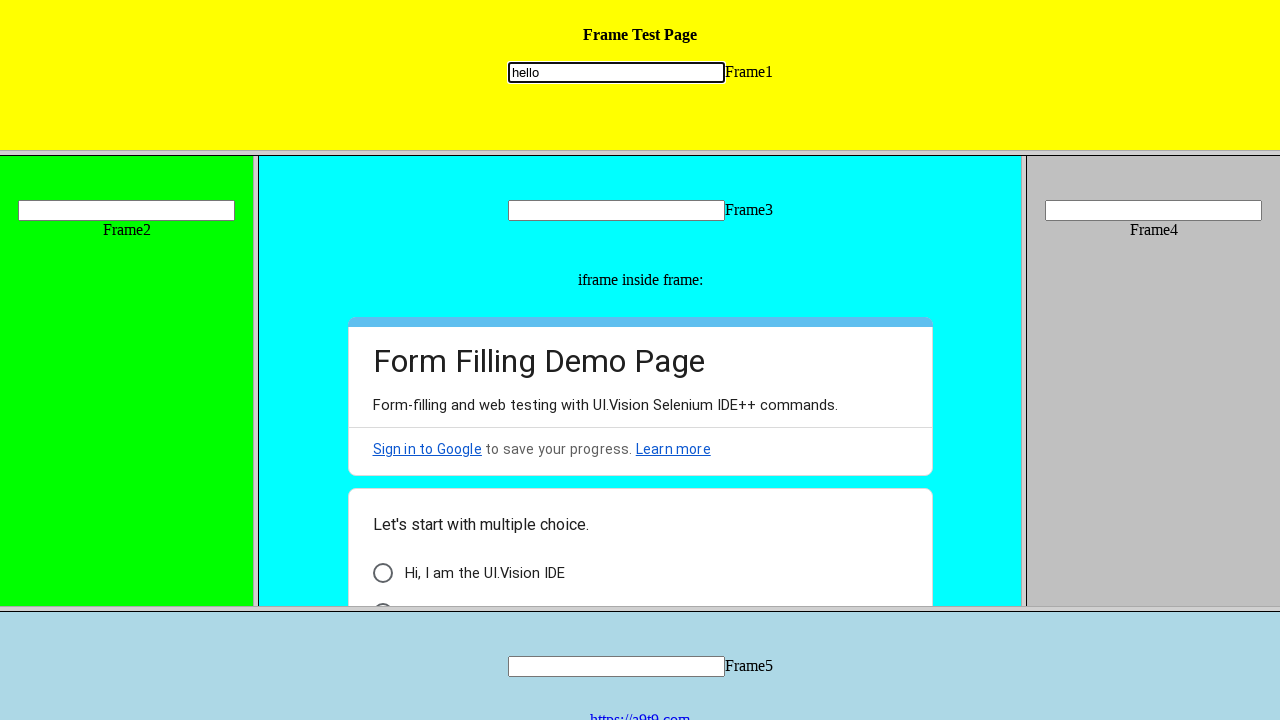

Filled text input in frame_2 with 'hai' using frame locator approach on xpath=//frame[@src="frame_2.html"] >> internal:control=enter-frame >> xpath=//in
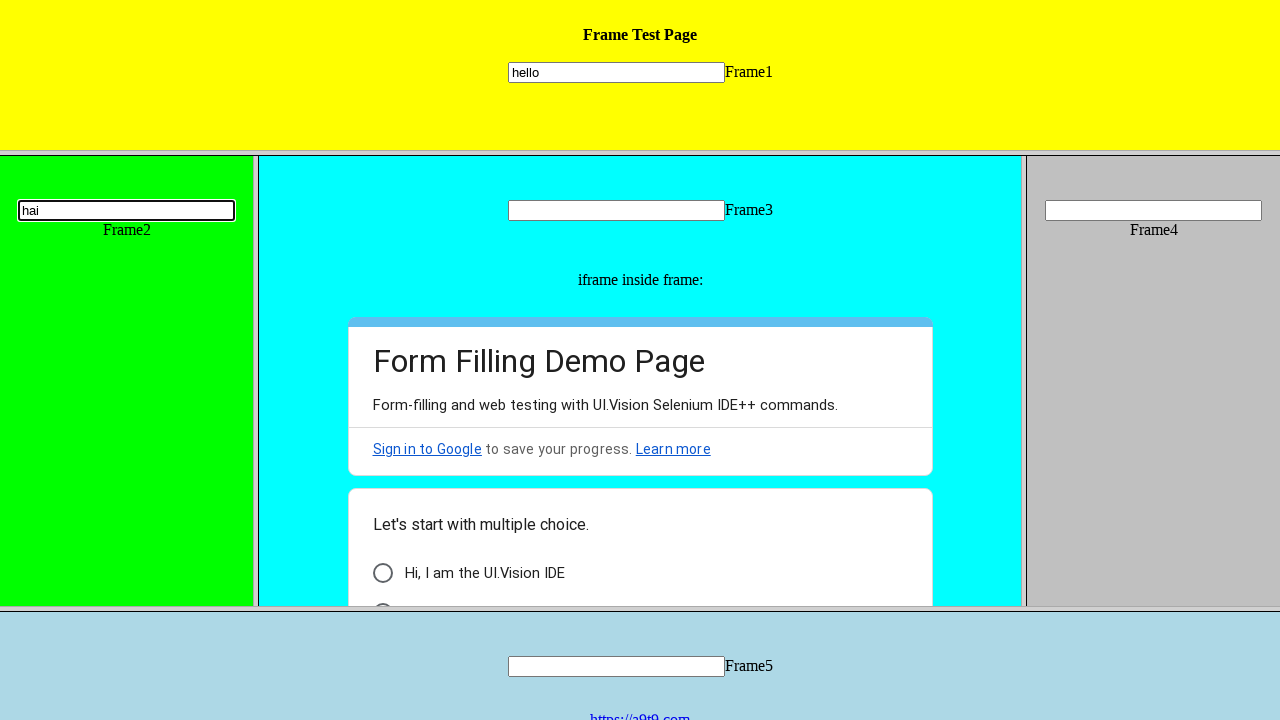

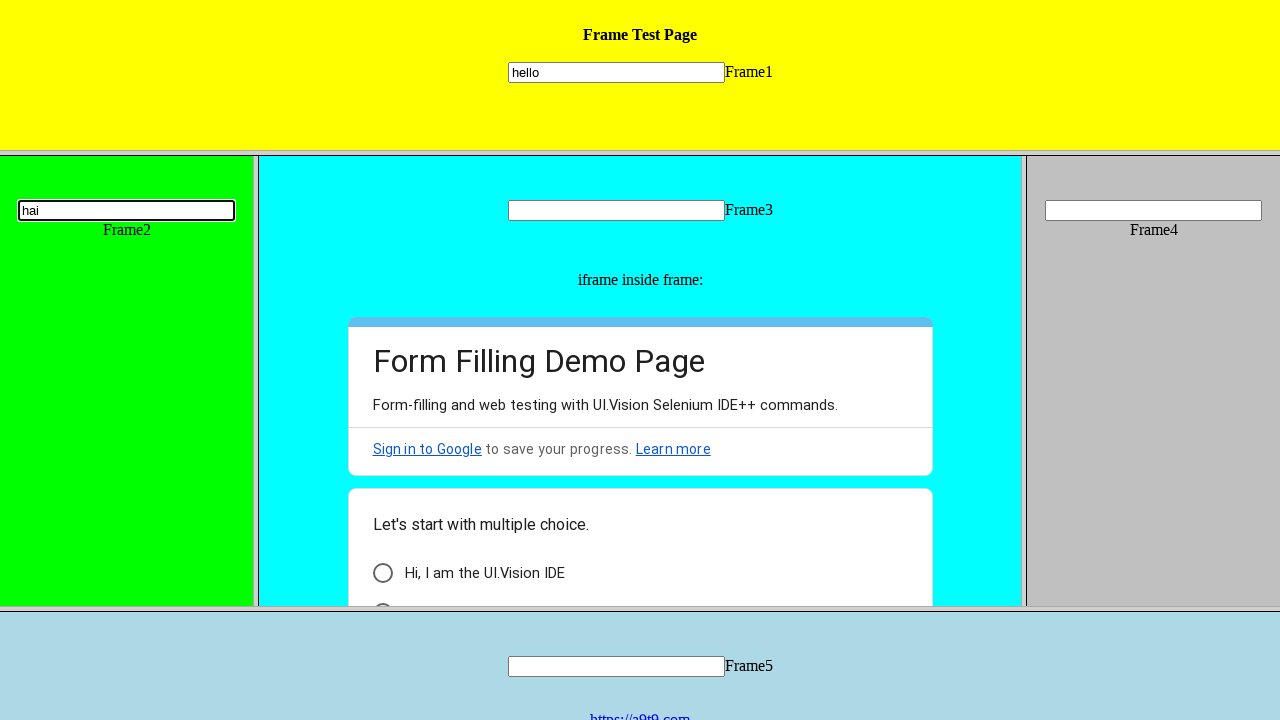